Tests shopping cart functionality by adding multiple items to cart and verifying price calculations

Starting URL: http://jupiter.cloud.planittesting.com

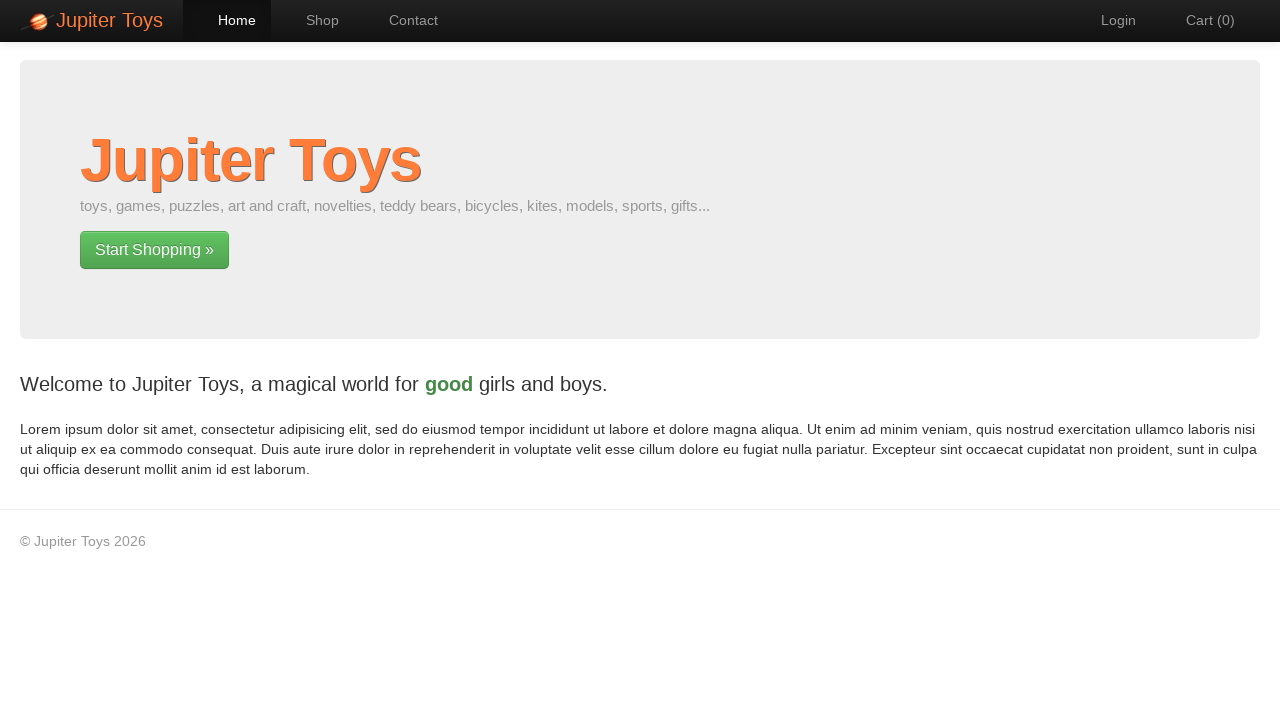

Clicked on Shop link to navigate to shop page at (312, 20) on a:text('Shop')
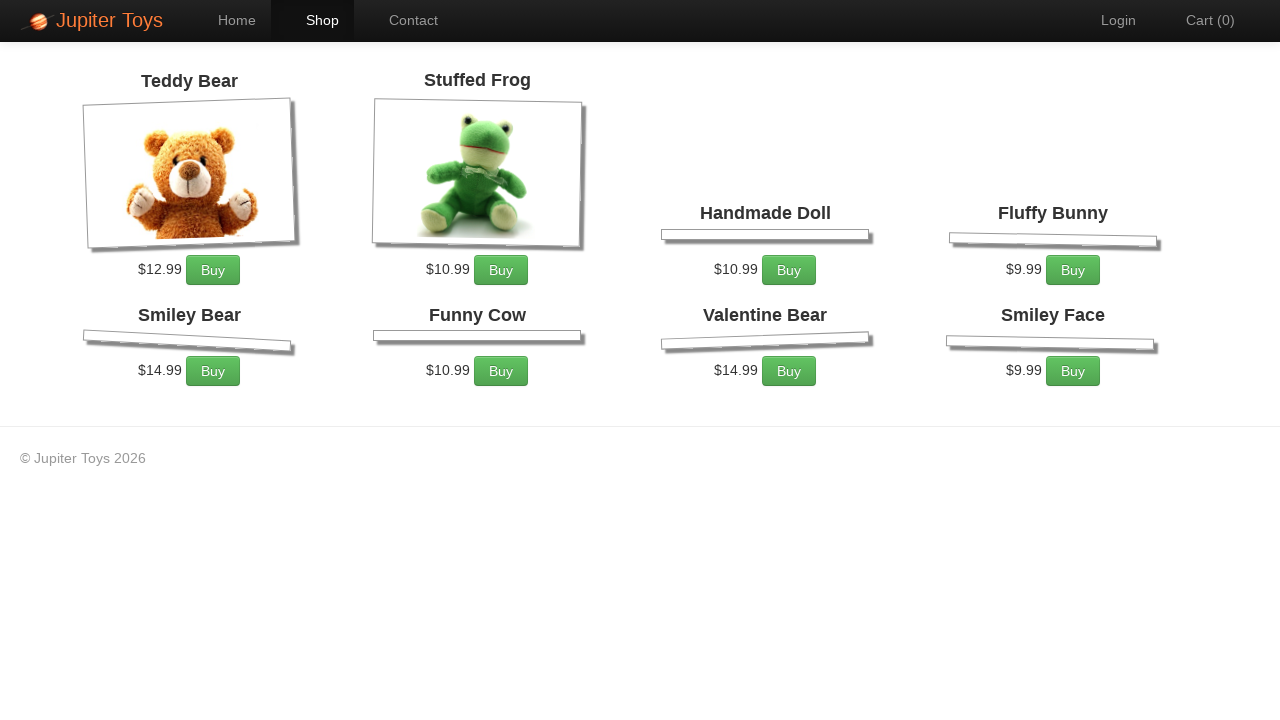

Located Stuffed Frog product item
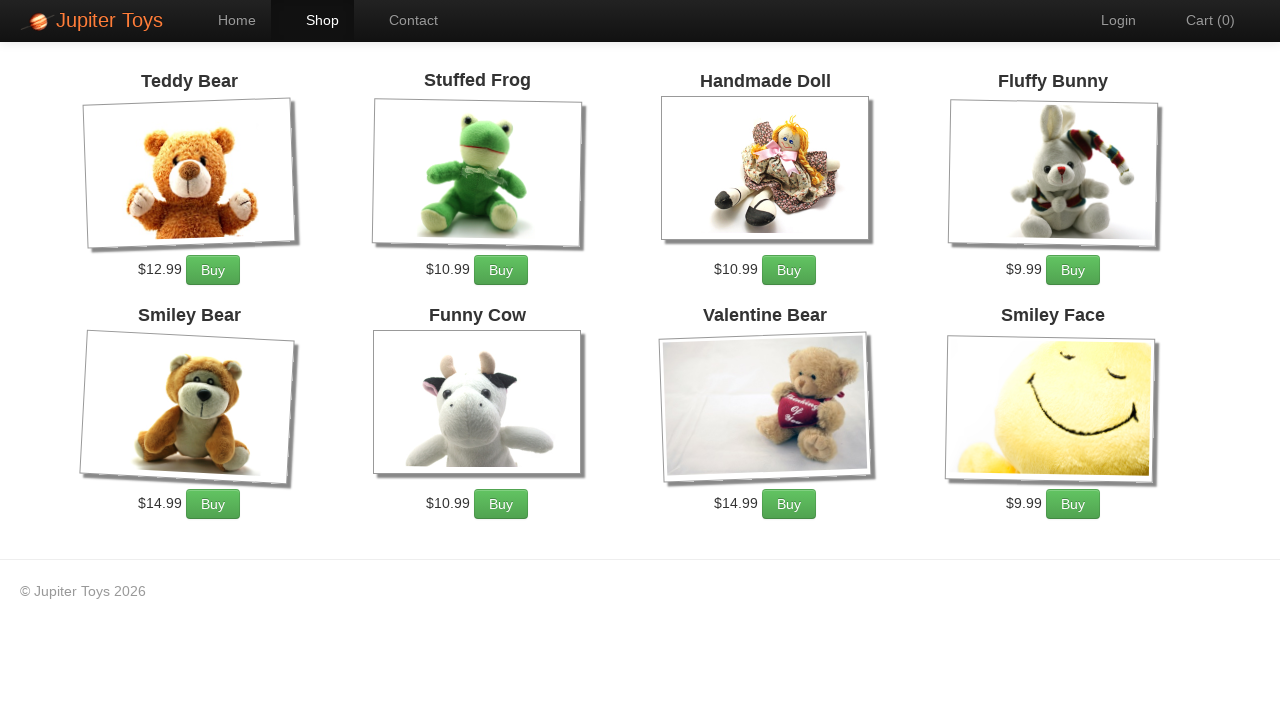

Located Buy button for Stuffed Frog
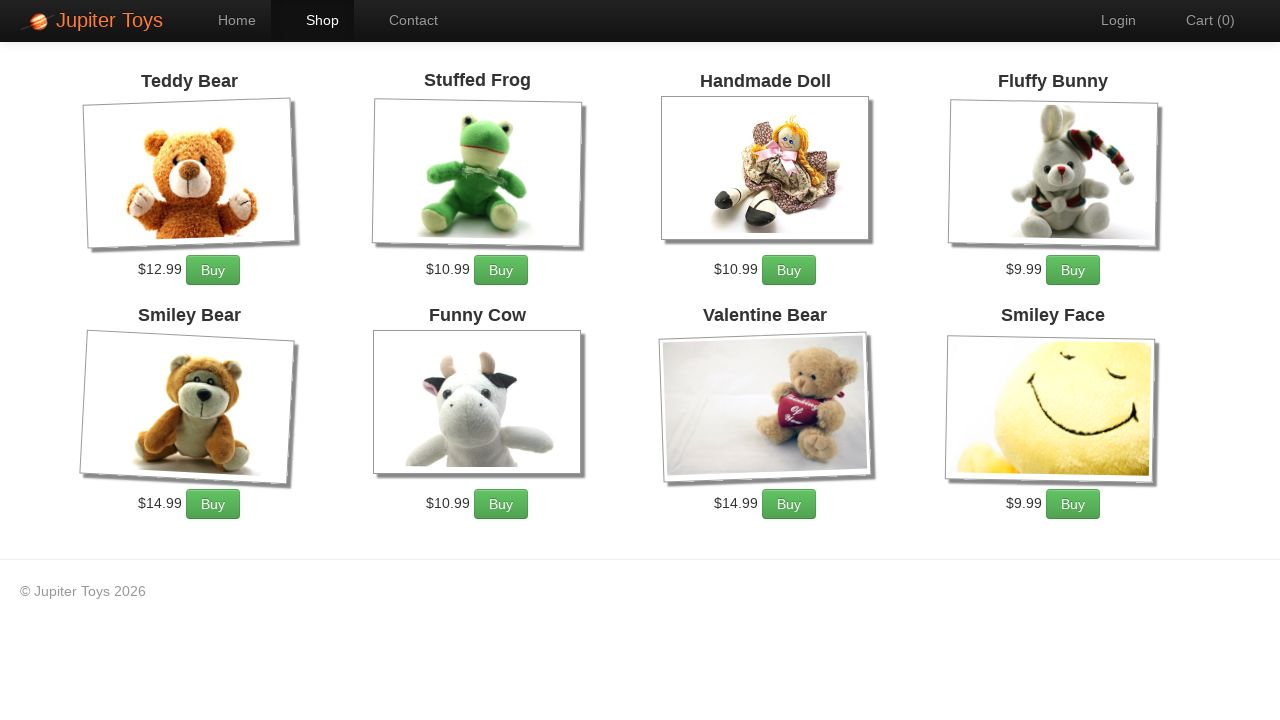

Clicked Buy button for Stuffed Frog (1st time) at (501, 270) on xpath=//h4[text()='Stuffed Frog']/ancestor::li >> a:text('Buy')
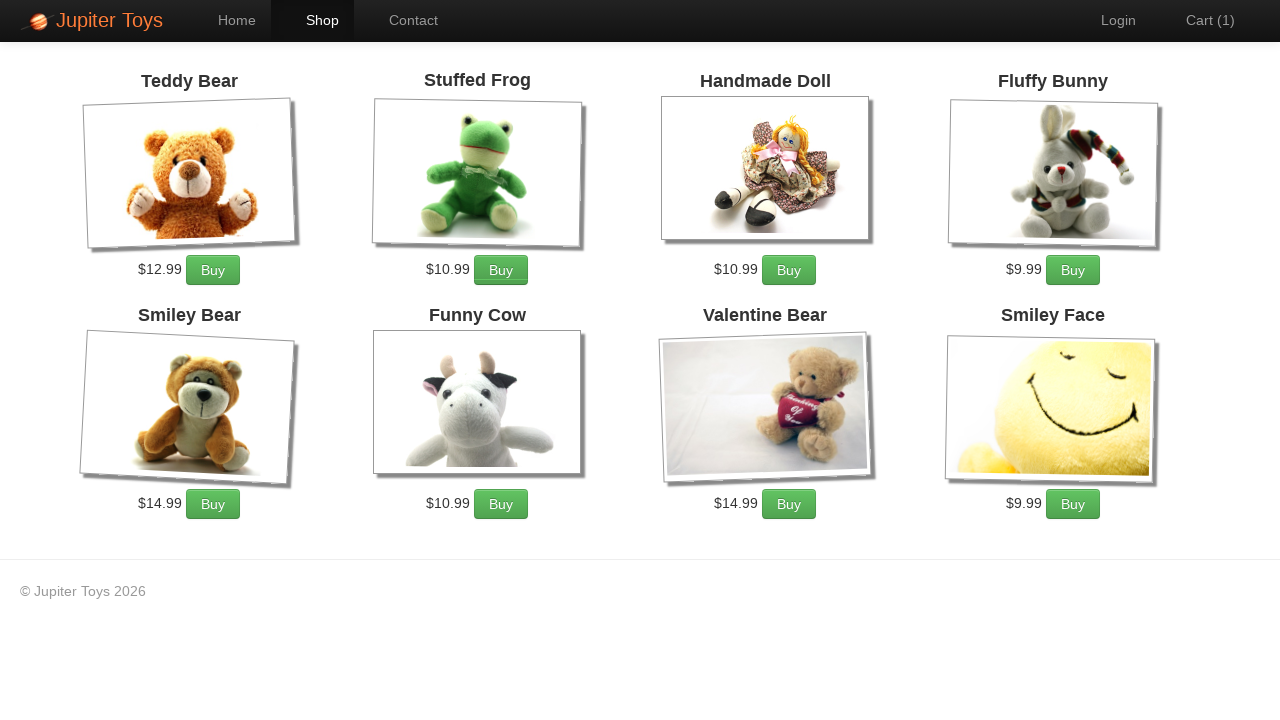

Clicked Buy button for Stuffed Frog (2nd time) at (501, 270) on xpath=//h4[text()='Stuffed Frog']/ancestor::li >> a:text('Buy')
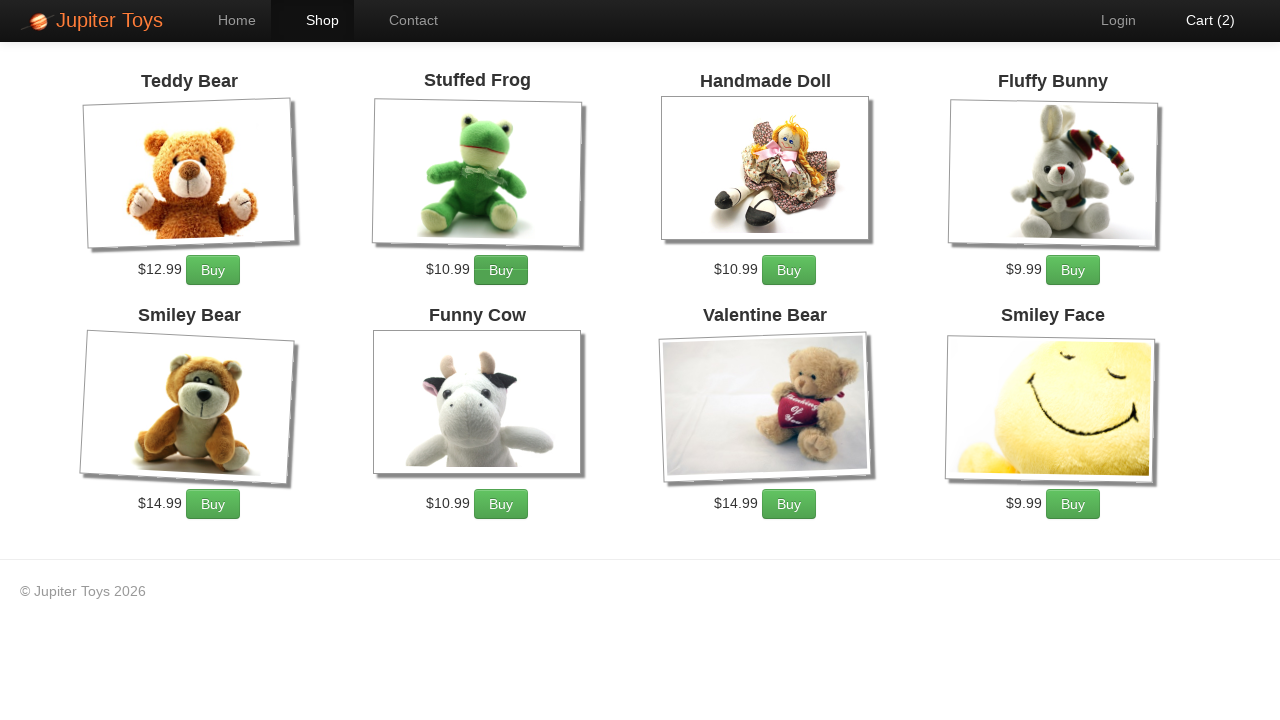

Located Fluffy Bunny product item
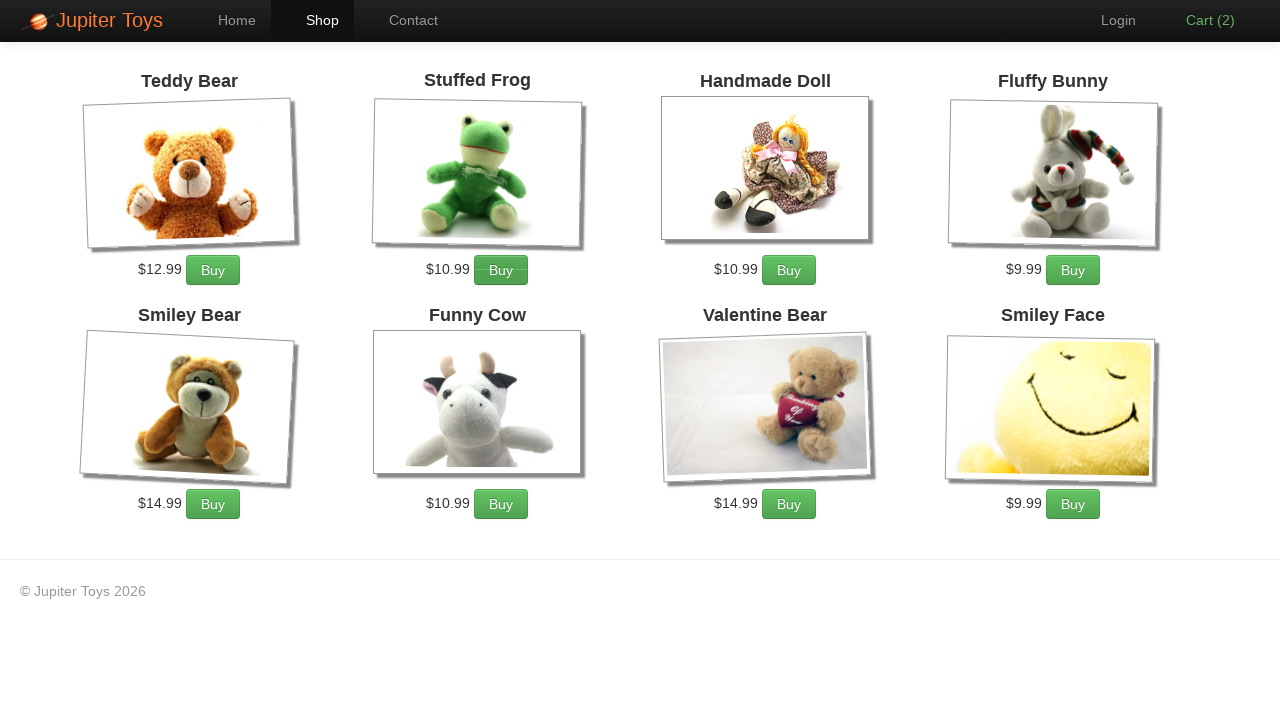

Located Buy button for Fluffy Bunny
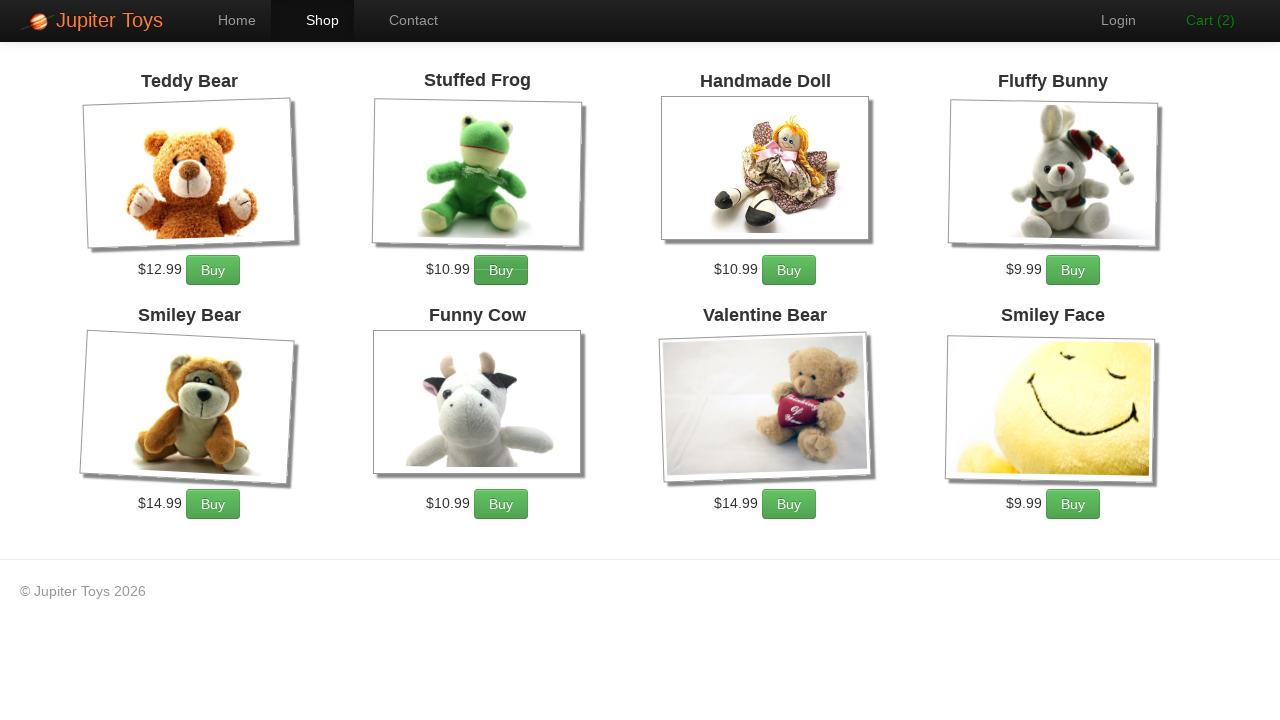

Clicked Buy button for Fluffy Bunny (time 1) at (1073, 270) on xpath=//h4[text()='Fluffy Bunny']/ancestor::li >> a:text('Buy')
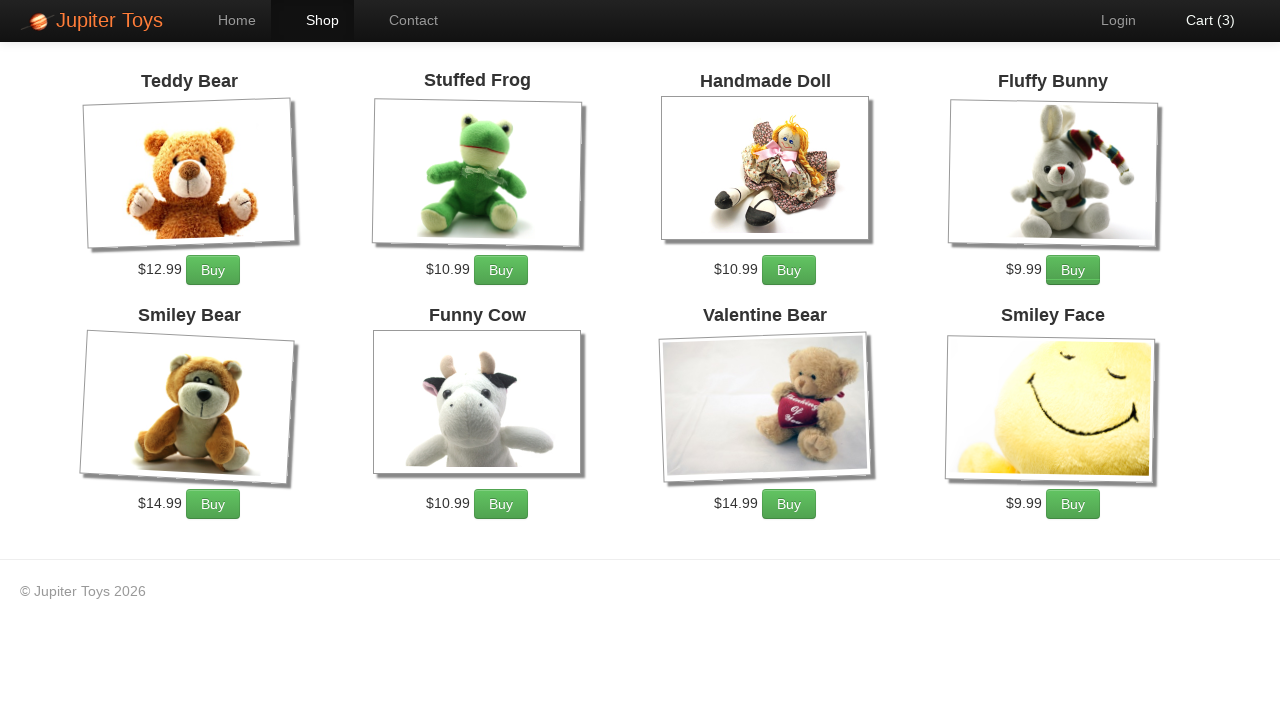

Clicked Buy button for Fluffy Bunny (time 2) at (1073, 270) on xpath=//h4[text()='Fluffy Bunny']/ancestor::li >> a:text('Buy')
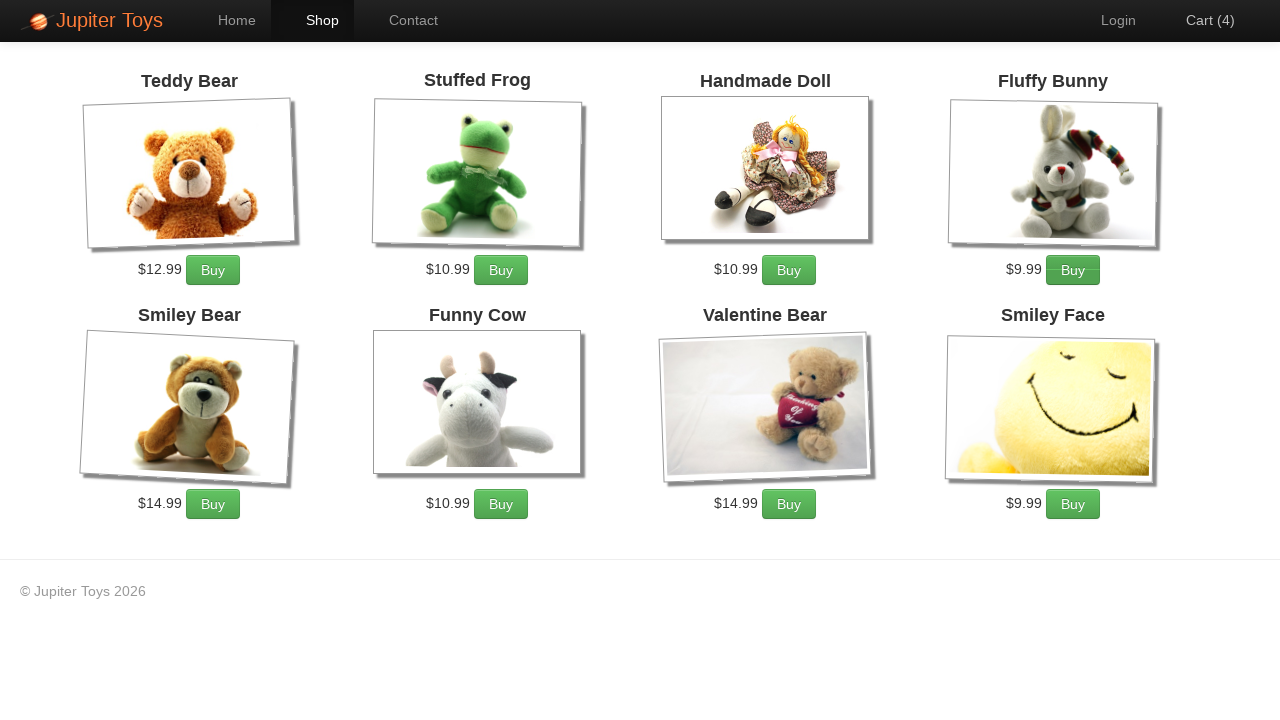

Clicked Buy button for Fluffy Bunny (time 3) at (1073, 270) on xpath=//h4[text()='Fluffy Bunny']/ancestor::li >> a:text('Buy')
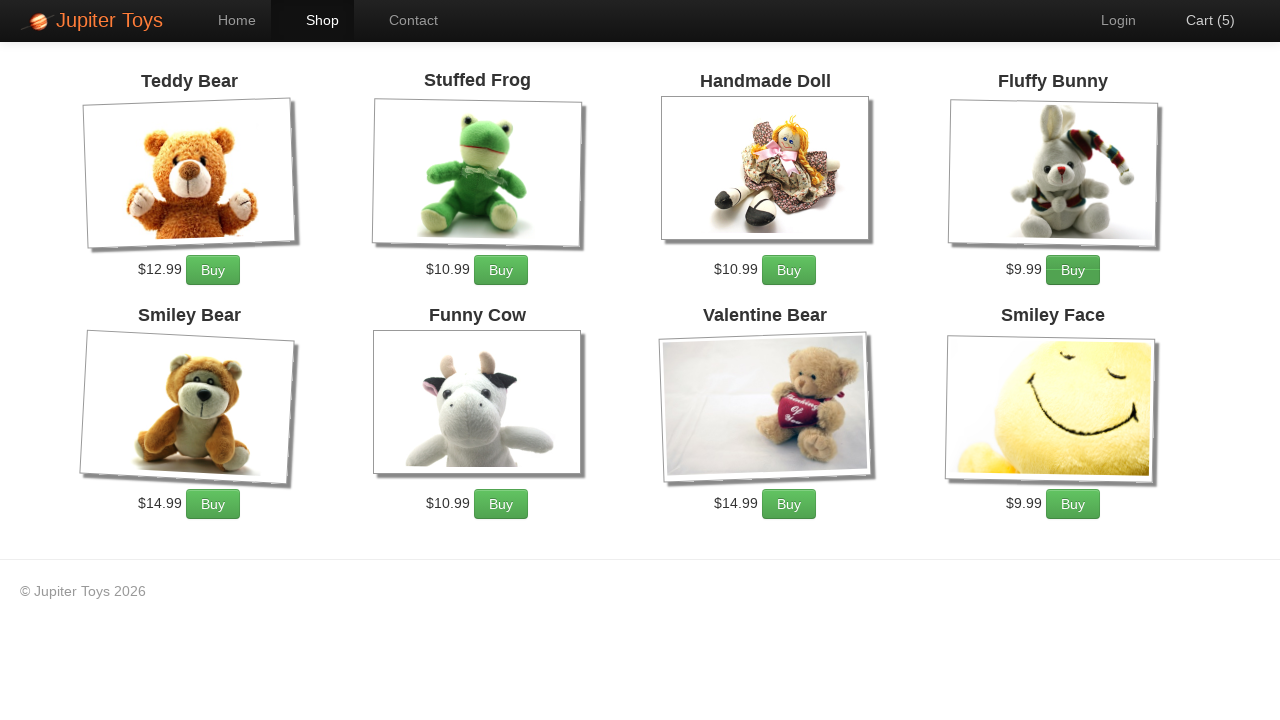

Clicked Buy button for Fluffy Bunny (time 4) at (1073, 270) on xpath=//h4[text()='Fluffy Bunny']/ancestor::li >> a:text('Buy')
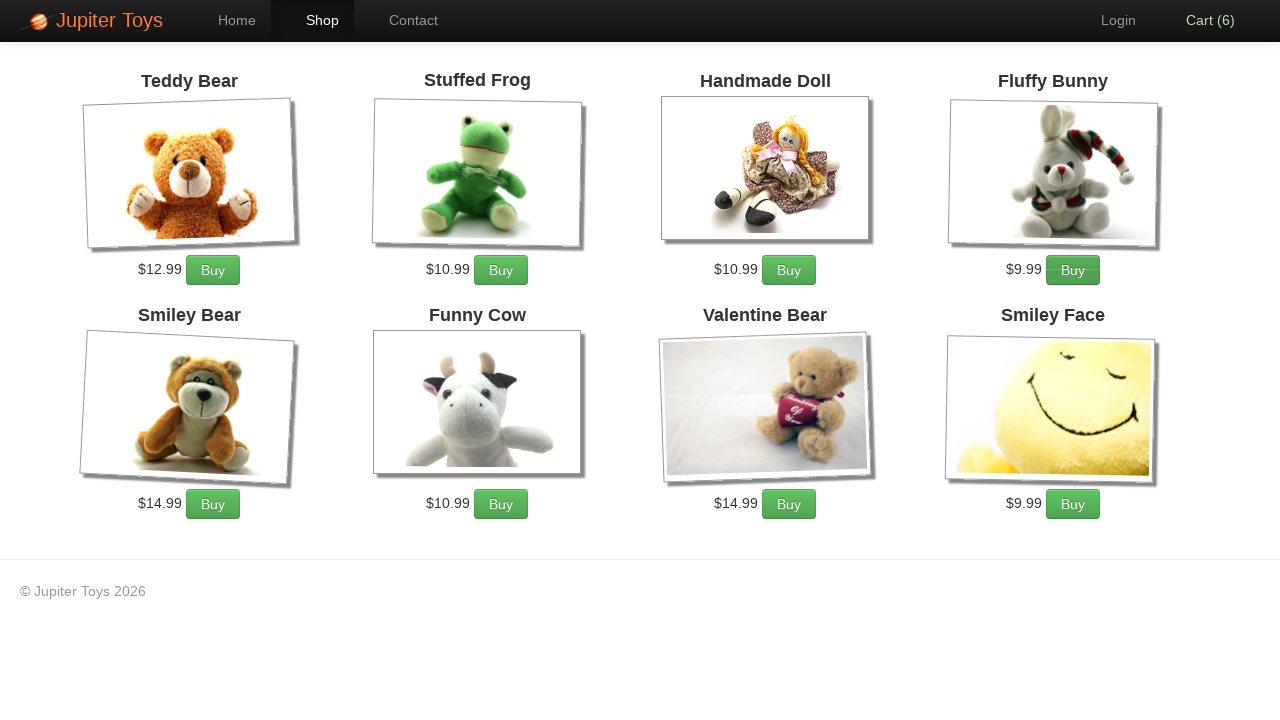

Clicked Buy button for Fluffy Bunny (time 5) at (1073, 270) on xpath=//h4[text()='Fluffy Bunny']/ancestor::li >> a:text('Buy')
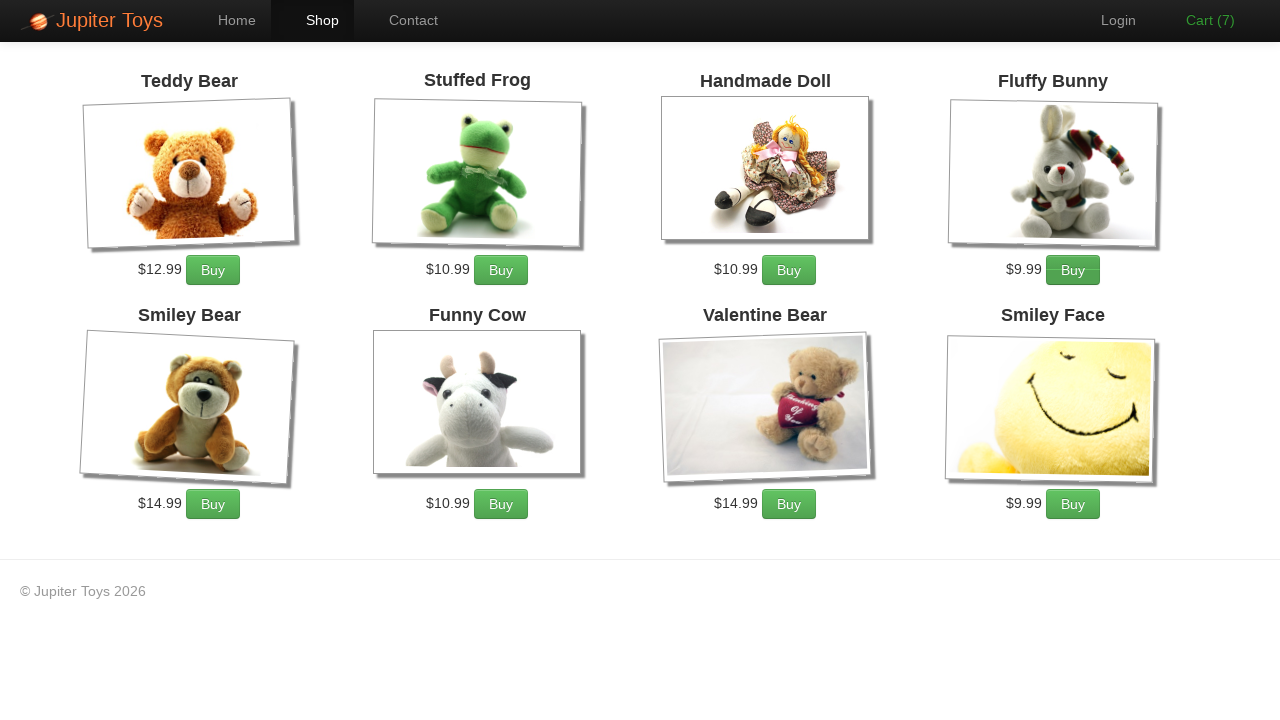

Located Valentine Bear product item
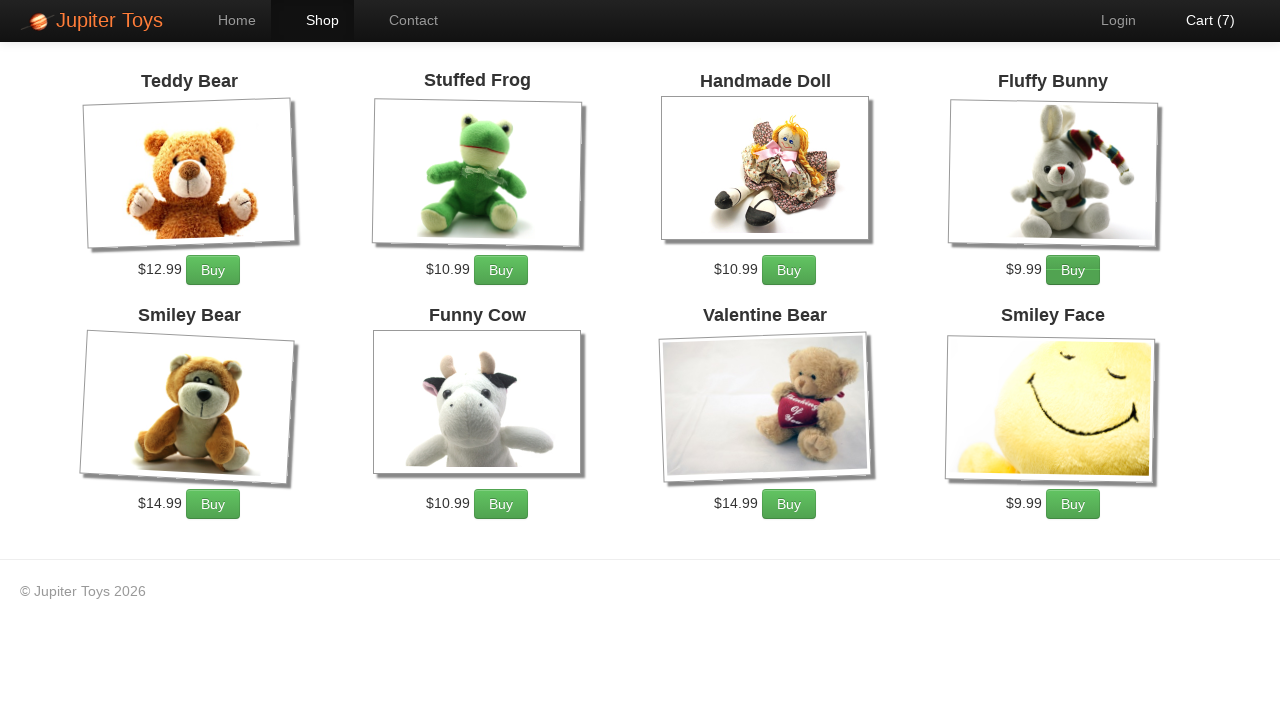

Located Buy button for Valentine Bear
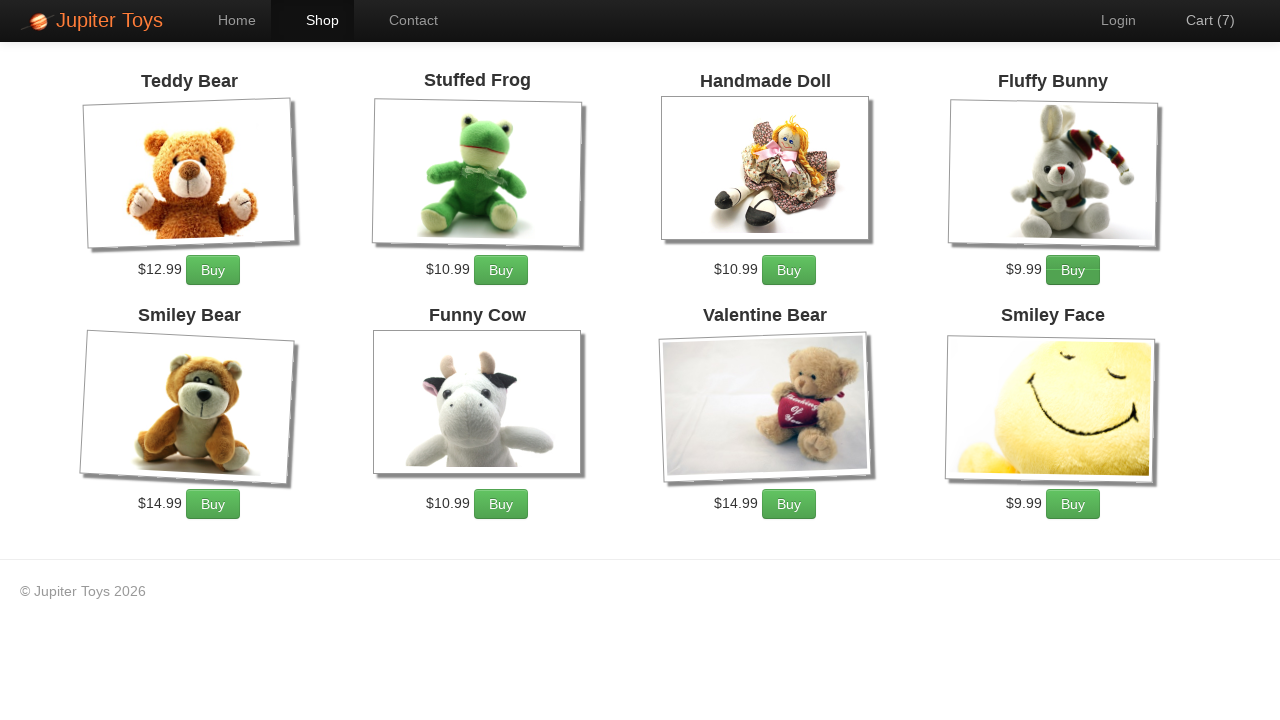

Clicked Buy button for Valentine Bear (time 1) at (789, 504) on xpath=//h4[text()='Valentine Bear']/ancestor::li >> a:text('Buy')
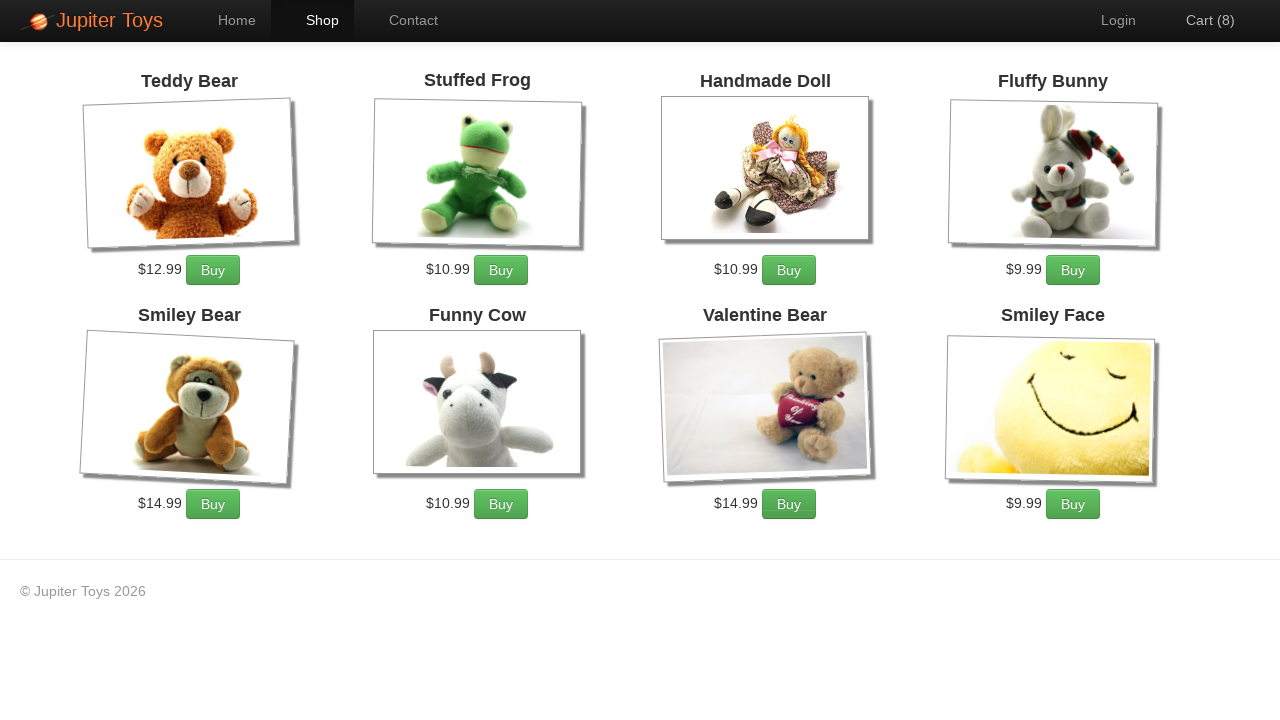

Clicked Buy button for Valentine Bear (time 2) at (789, 504) on xpath=//h4[text()='Valentine Bear']/ancestor::li >> a:text('Buy')
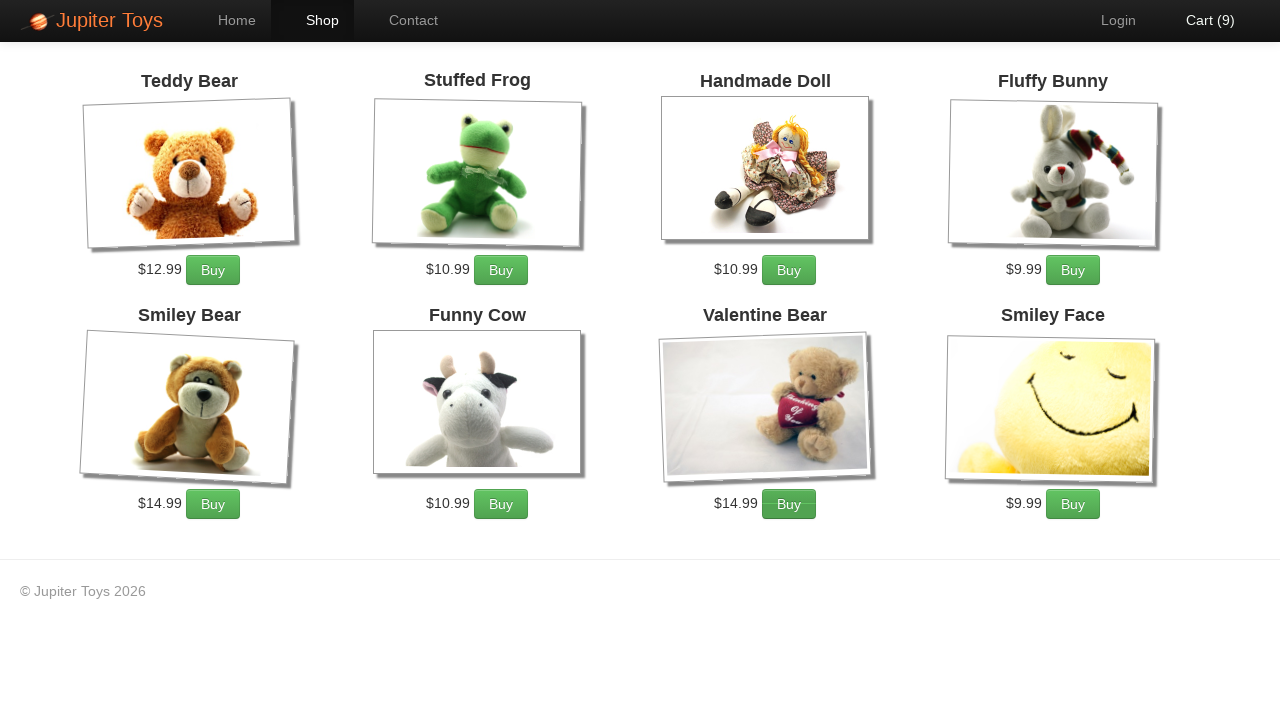

Clicked Buy button for Valentine Bear (time 3) at (789, 504) on xpath=//h4[text()='Valentine Bear']/ancestor::li >> a:text('Buy')
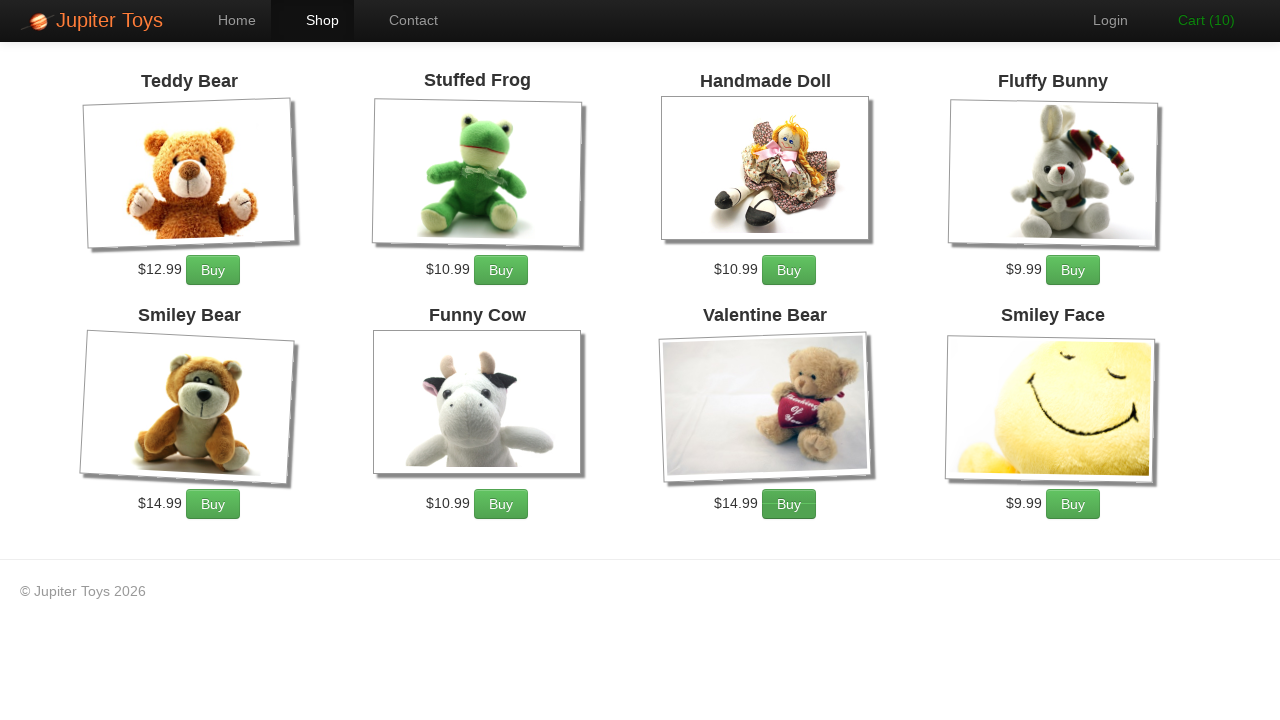

Clicked on cart navigation link to go to cart page at (1196, 20) on xpath=//*[@id='nav-cart']/a
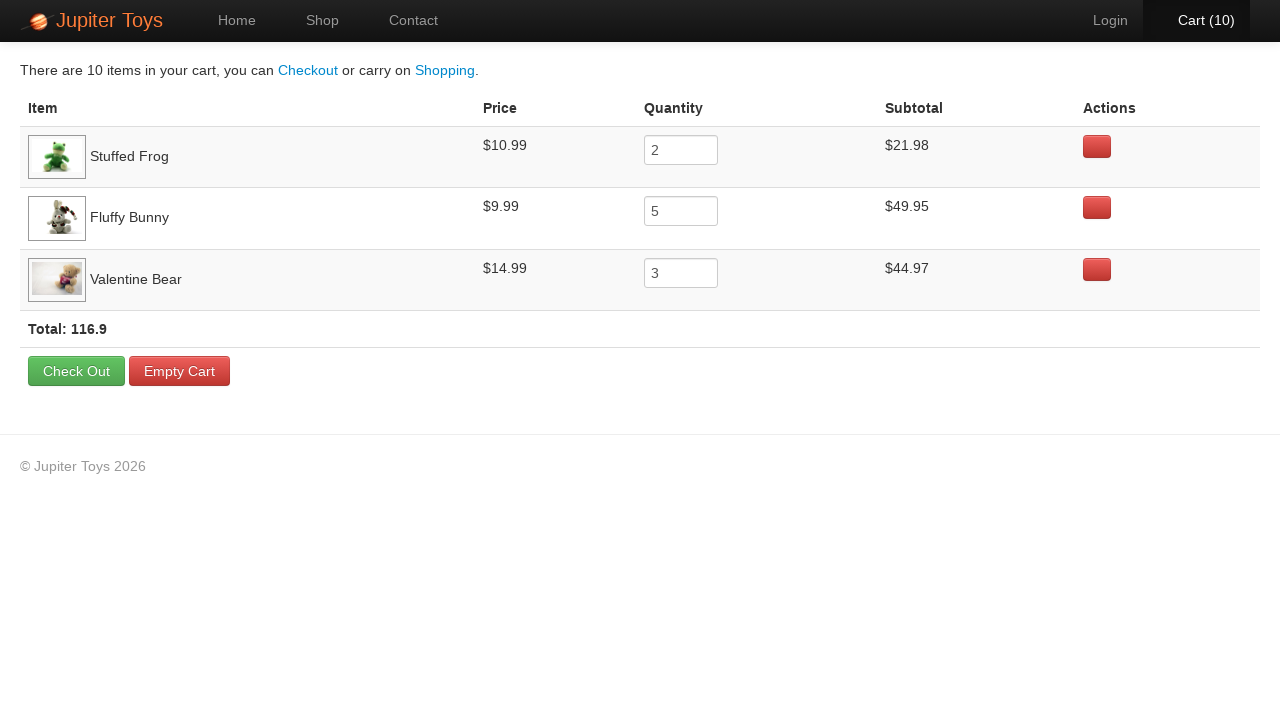

Cart items loaded and table rows are visible
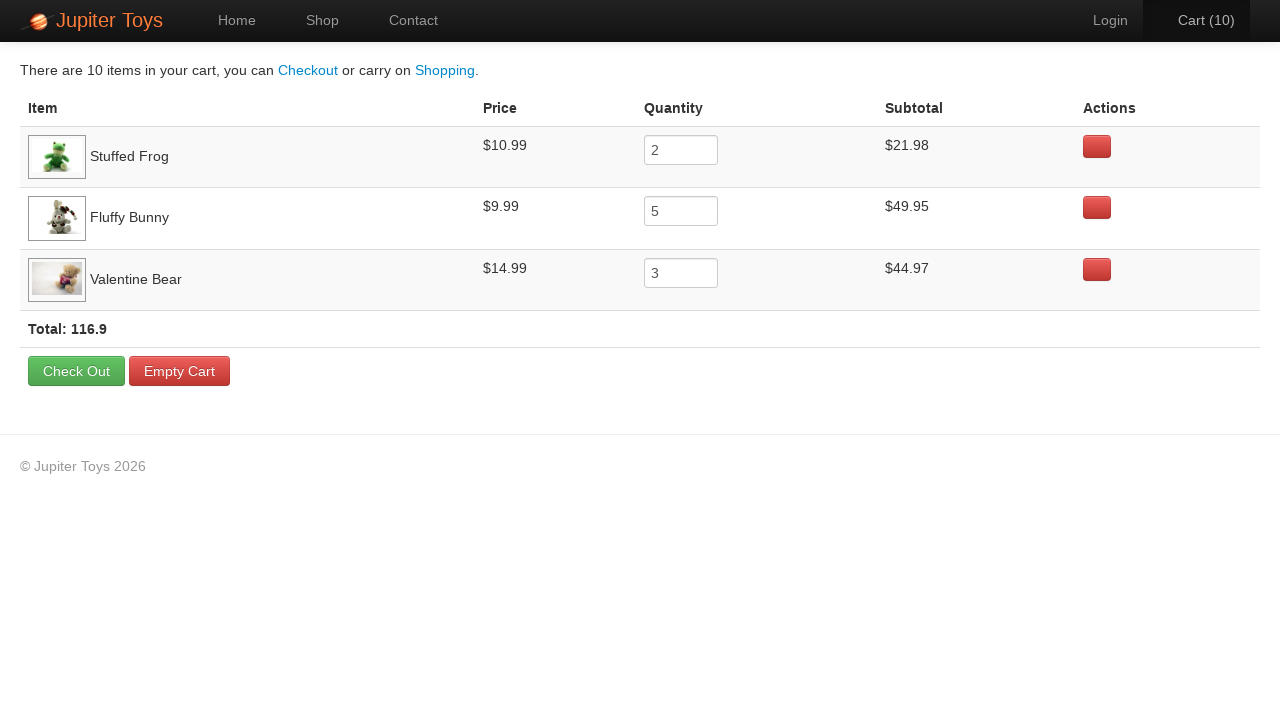

Retrieved all cart item rows from table
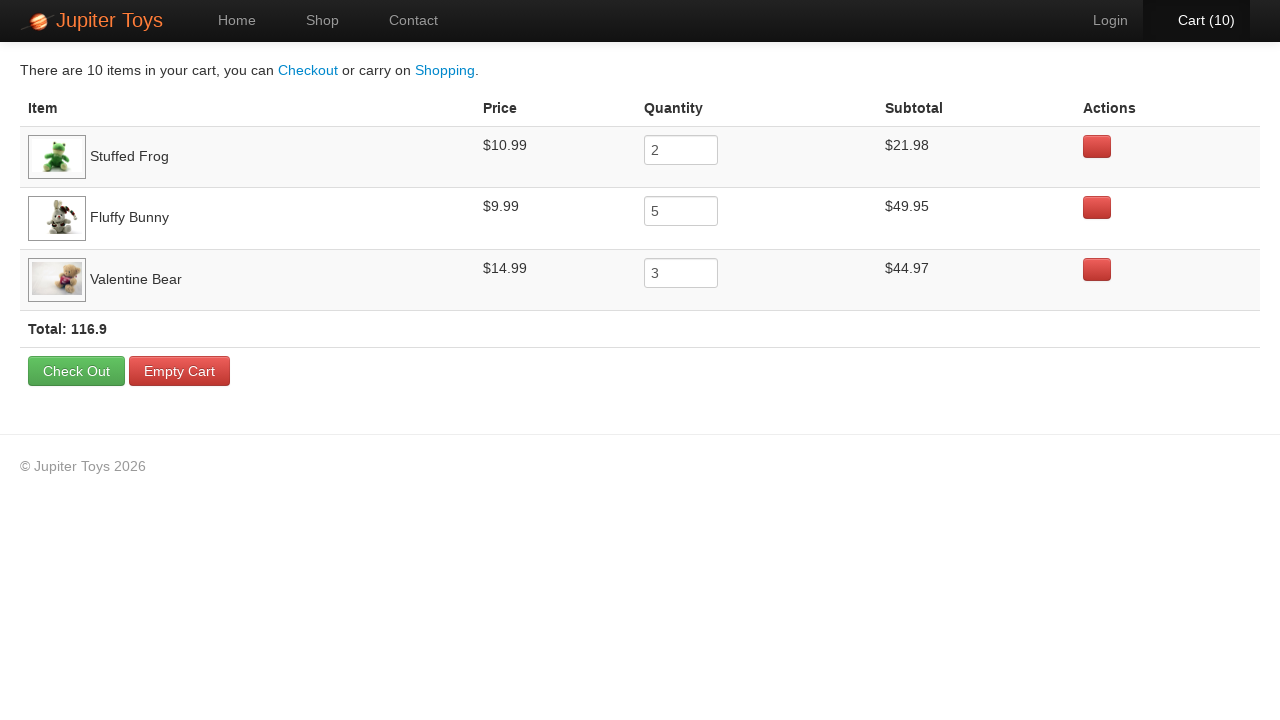

Retrieved product name:  Stuffed Frog
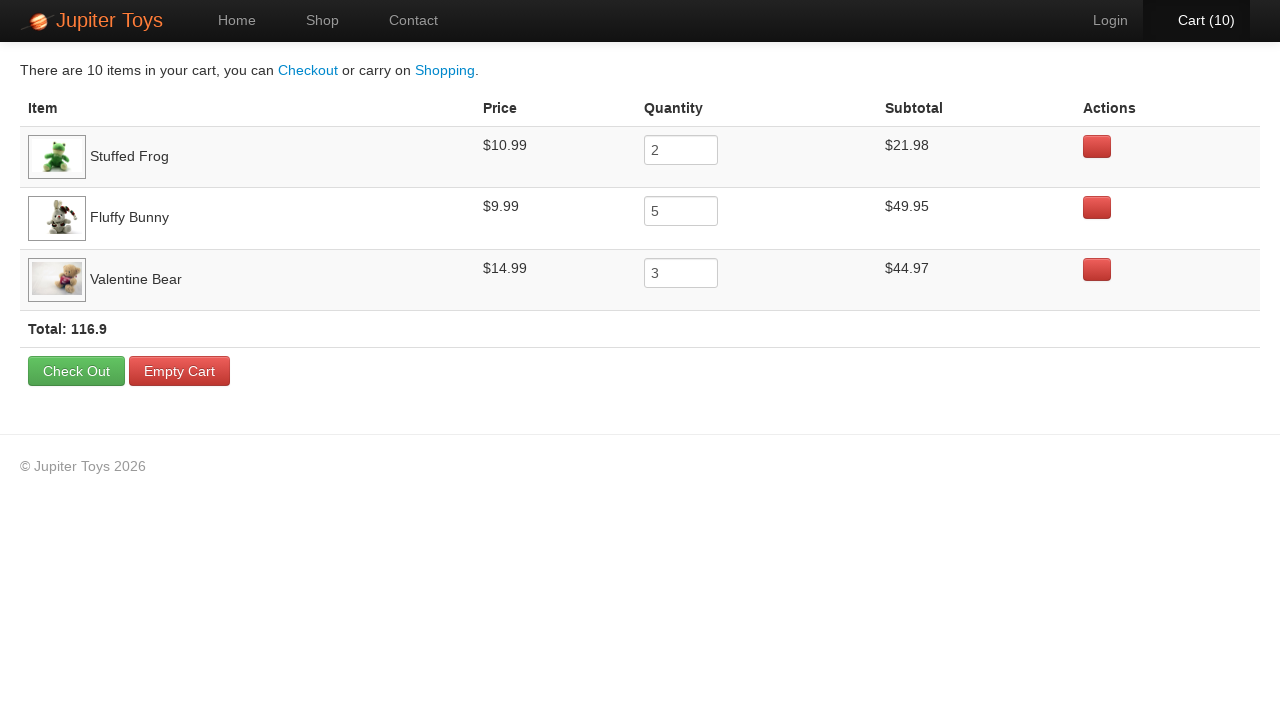

Retrieved product price: $10.99
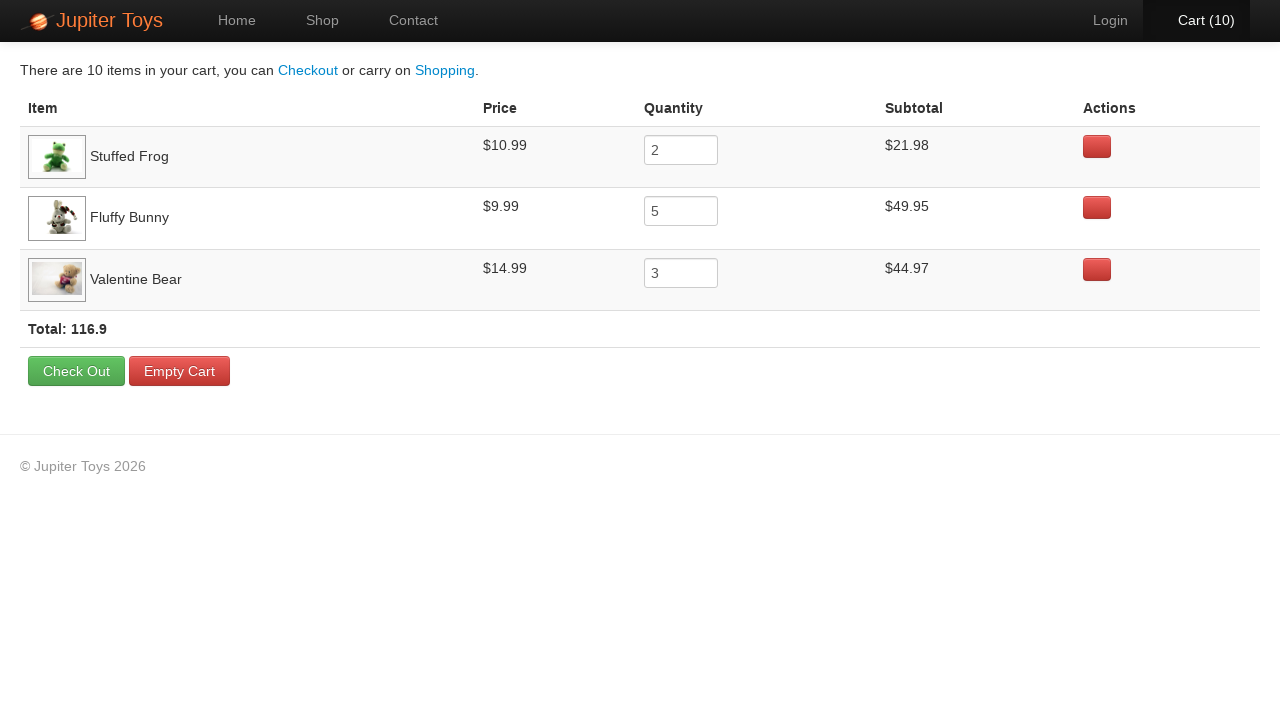

Retrieved quantity: 2 for  Stuffed Frog
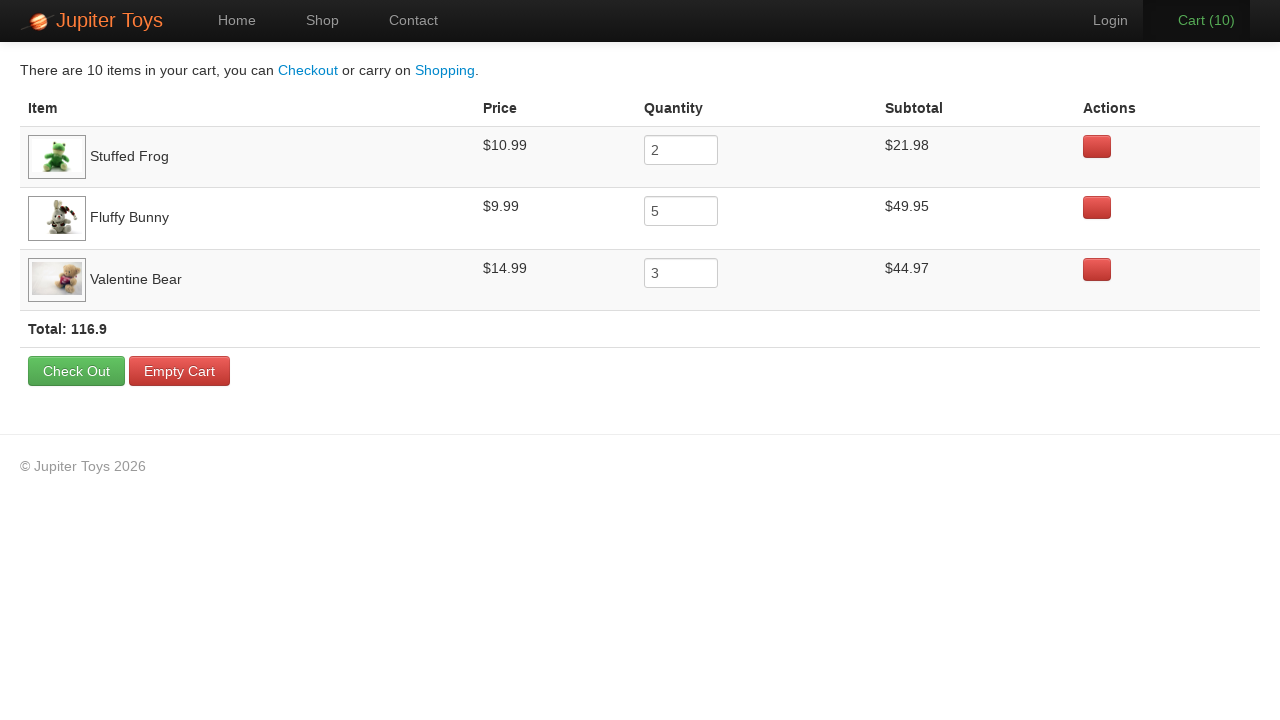

Retrieved subtotal: $21.98 for  Stuffed Frog
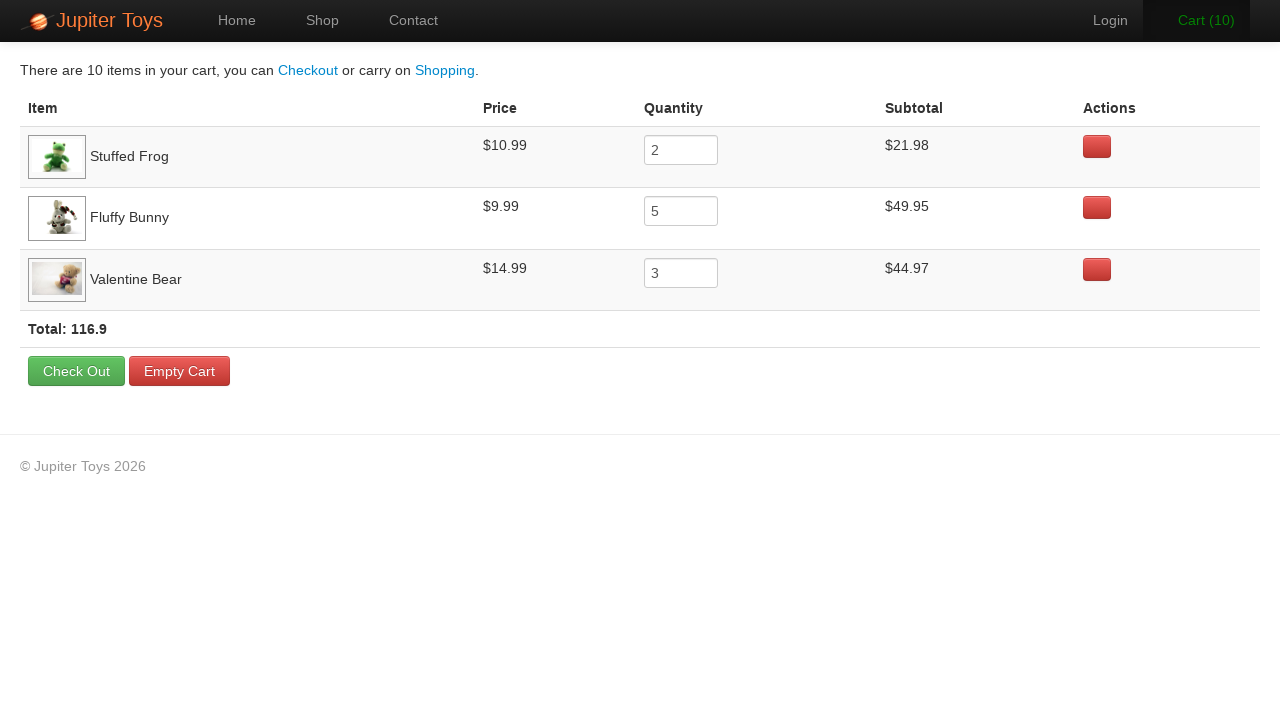

Retrieved product name:  Fluffy Bunny
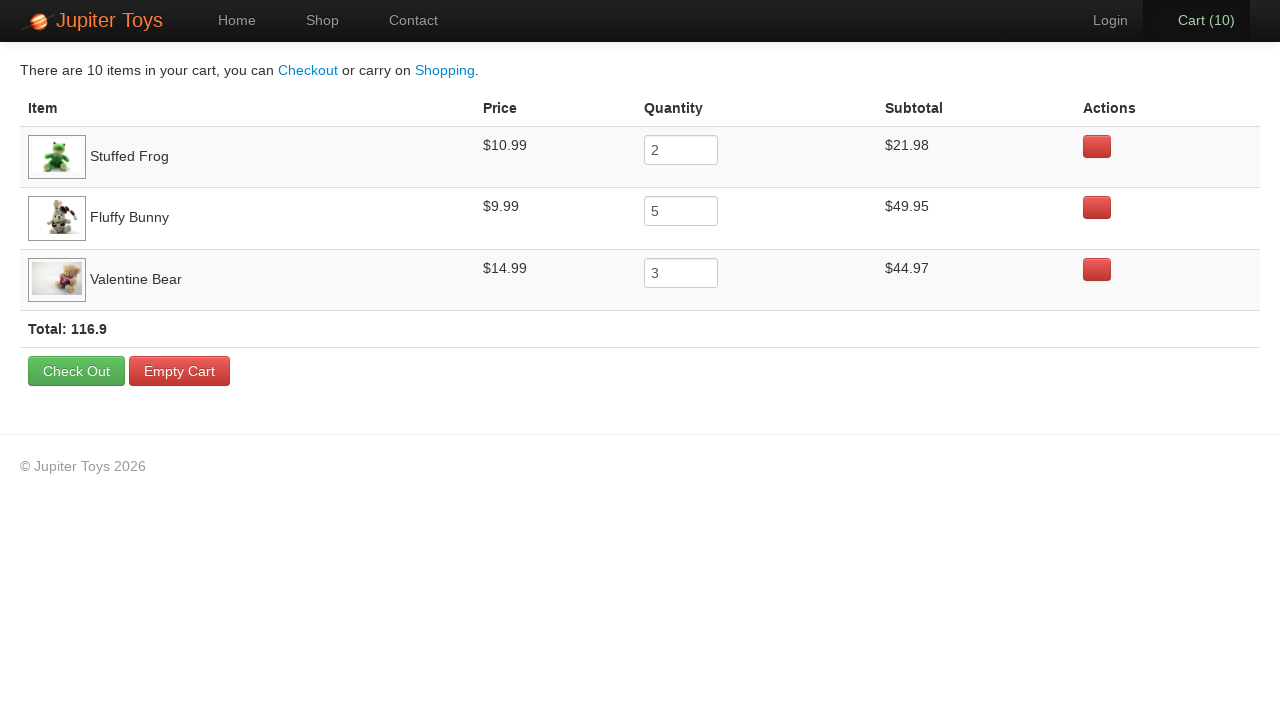

Retrieved product price: $9.99
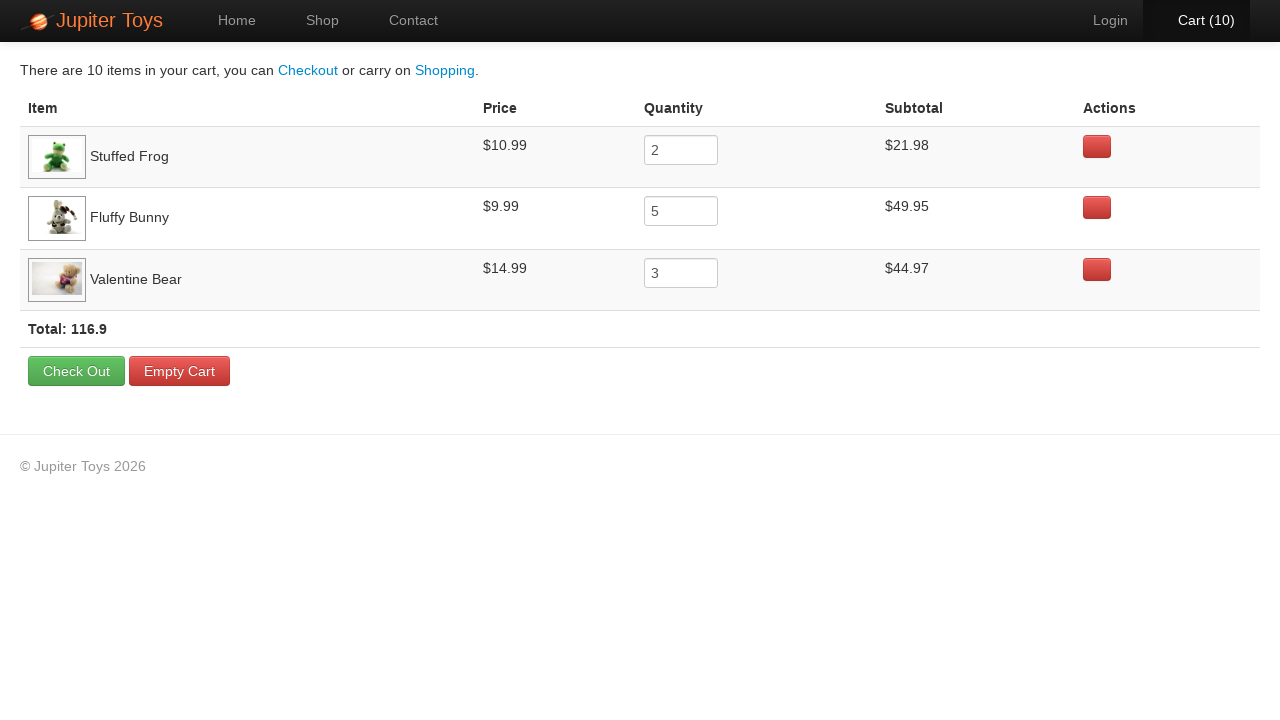

Retrieved quantity: 5 for  Fluffy Bunny
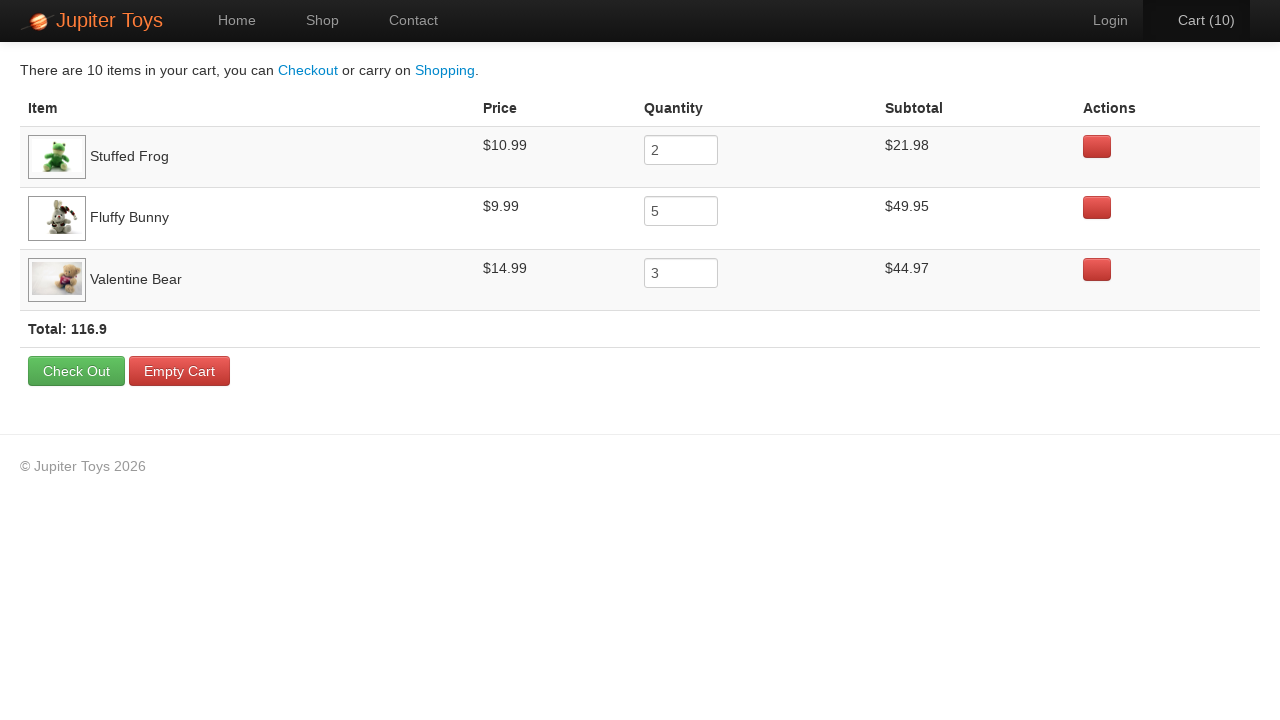

Retrieved subtotal: $49.95 for  Fluffy Bunny
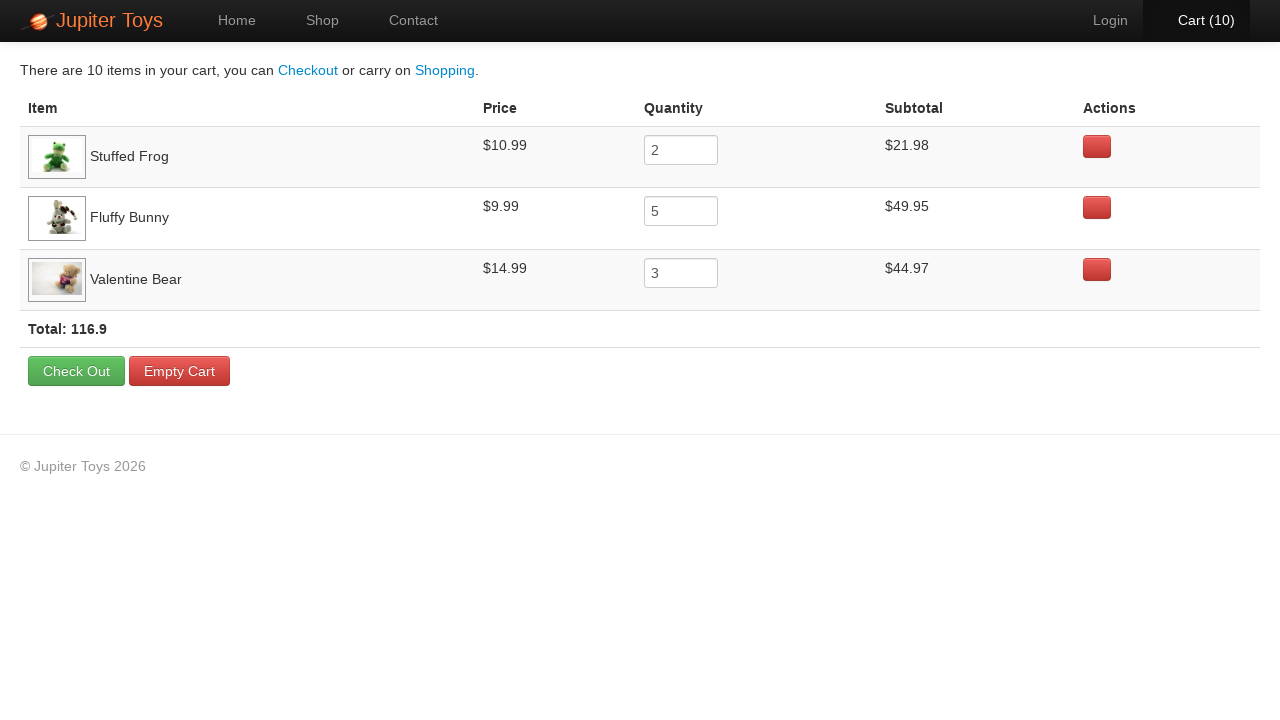

Retrieved product name:  Valentine Bear
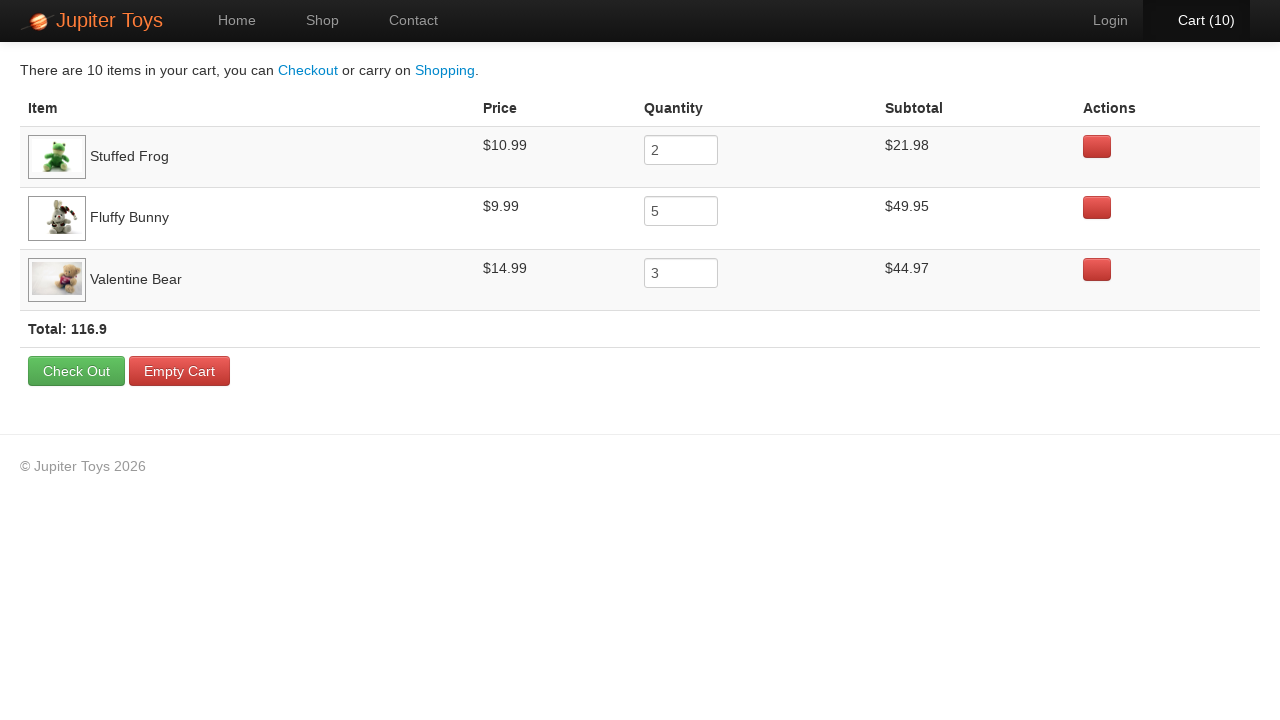

Retrieved product price: $14.99
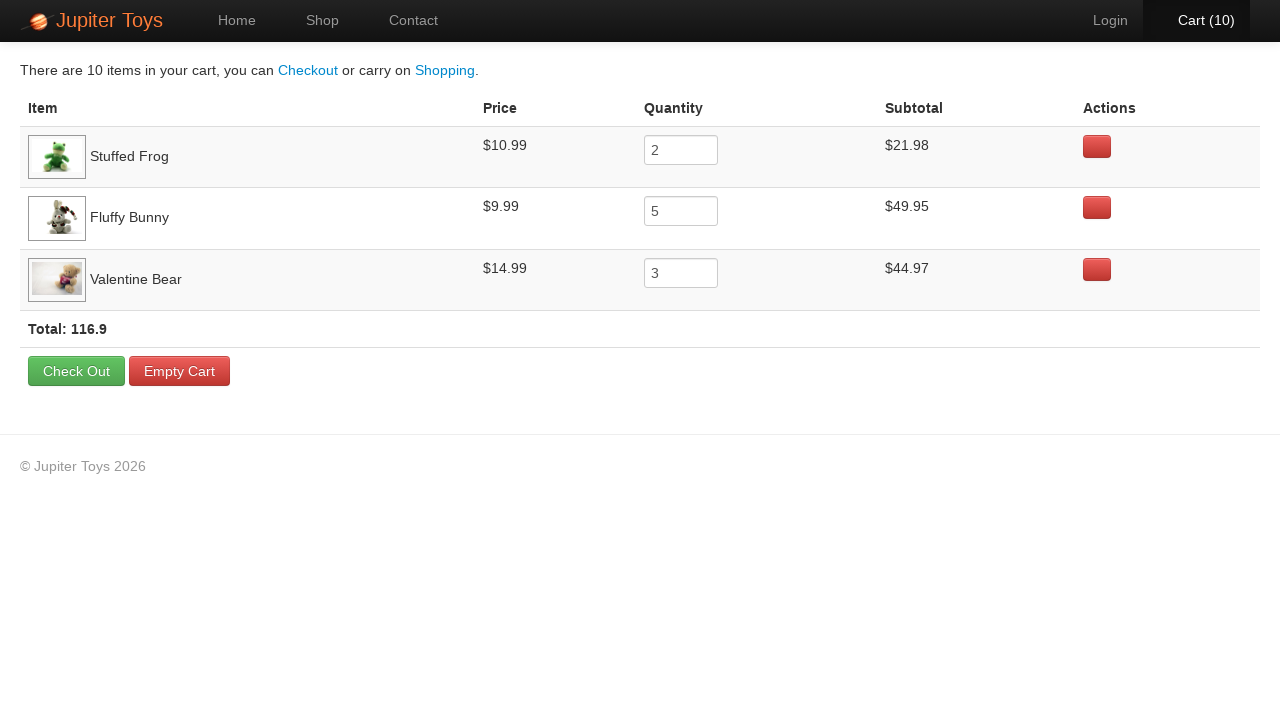

Retrieved quantity: 3 for  Valentine Bear
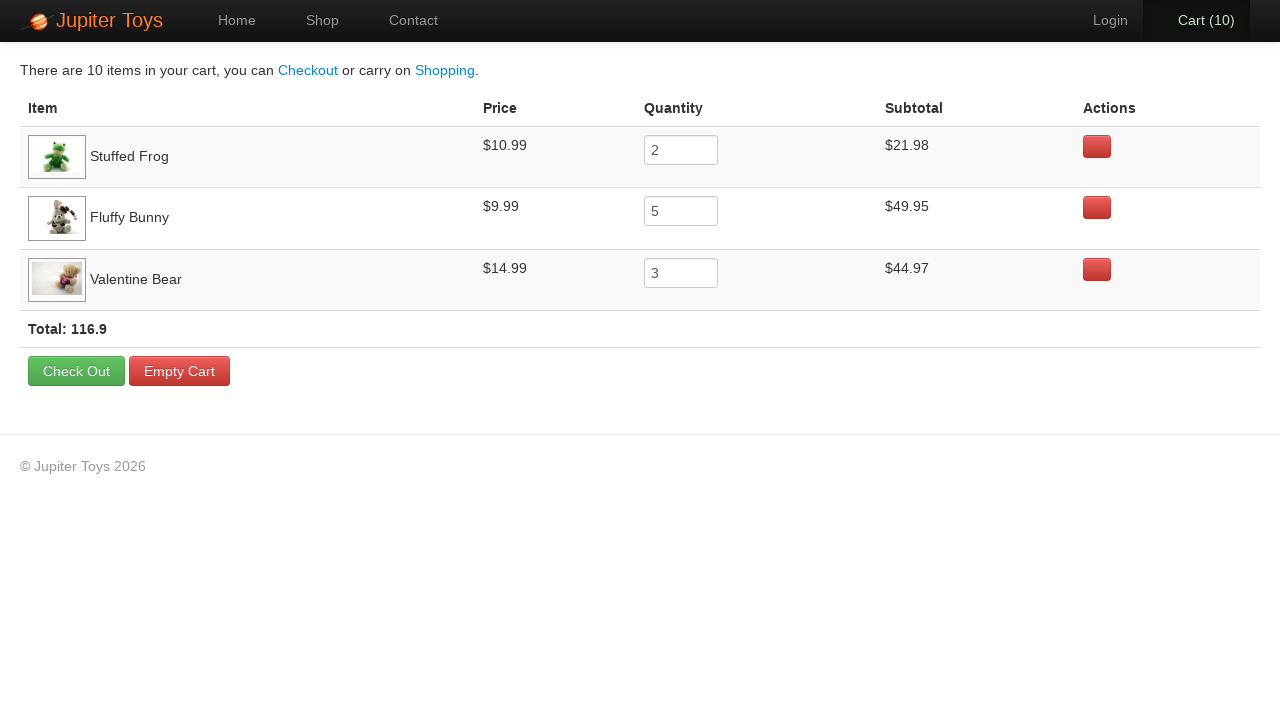

Retrieved subtotal: $44.97 for  Valentine Bear
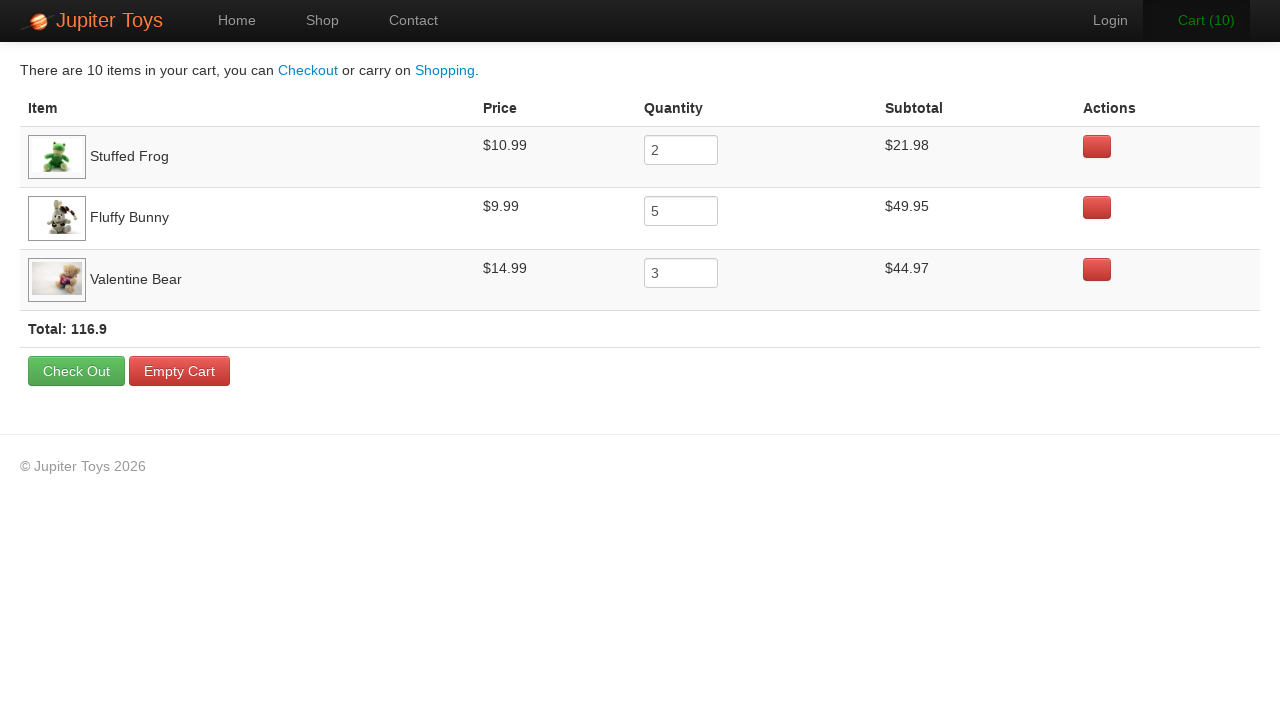

Retrieved cart total text: Total: 116.9
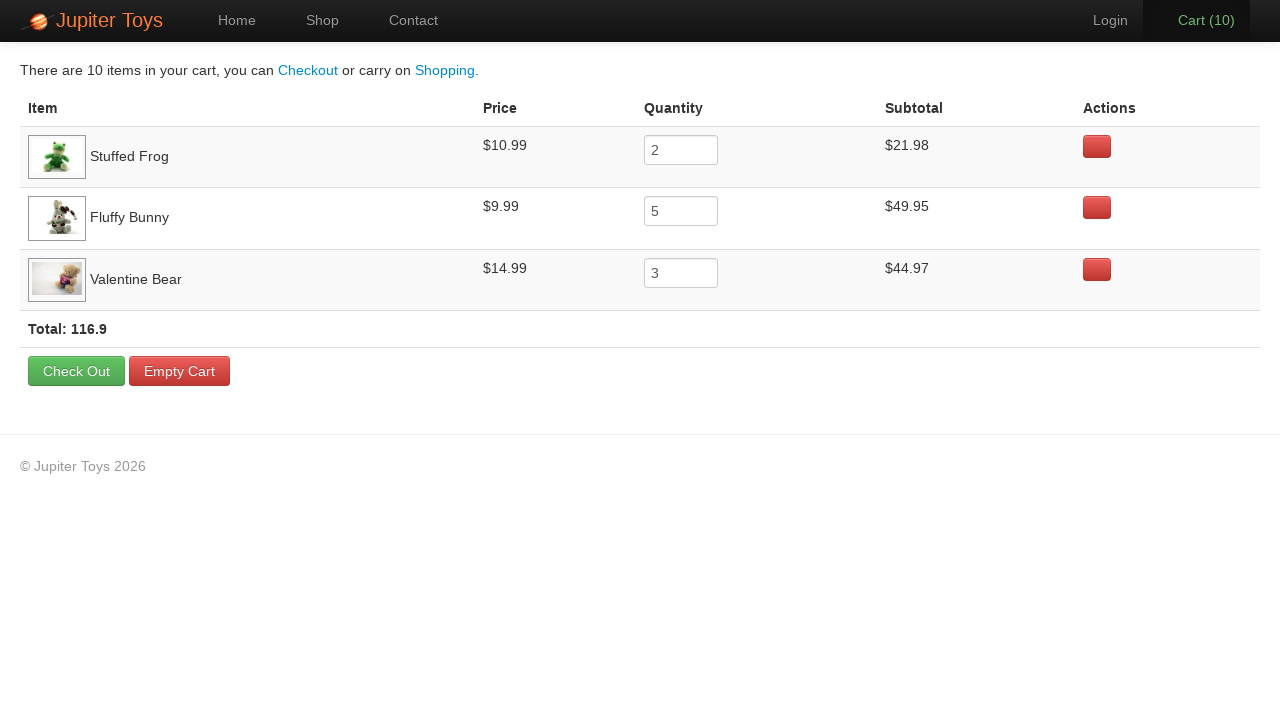

Parsed cart total value: $116.9 (calculated total: $116.9)
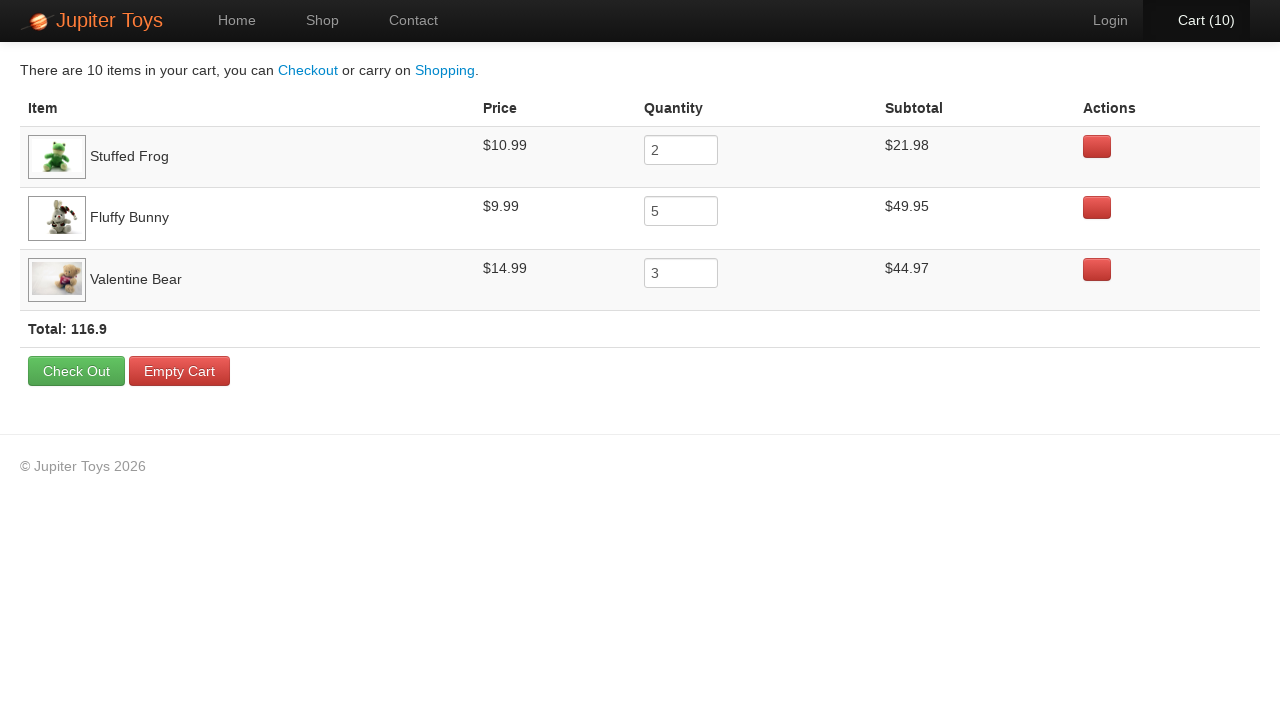

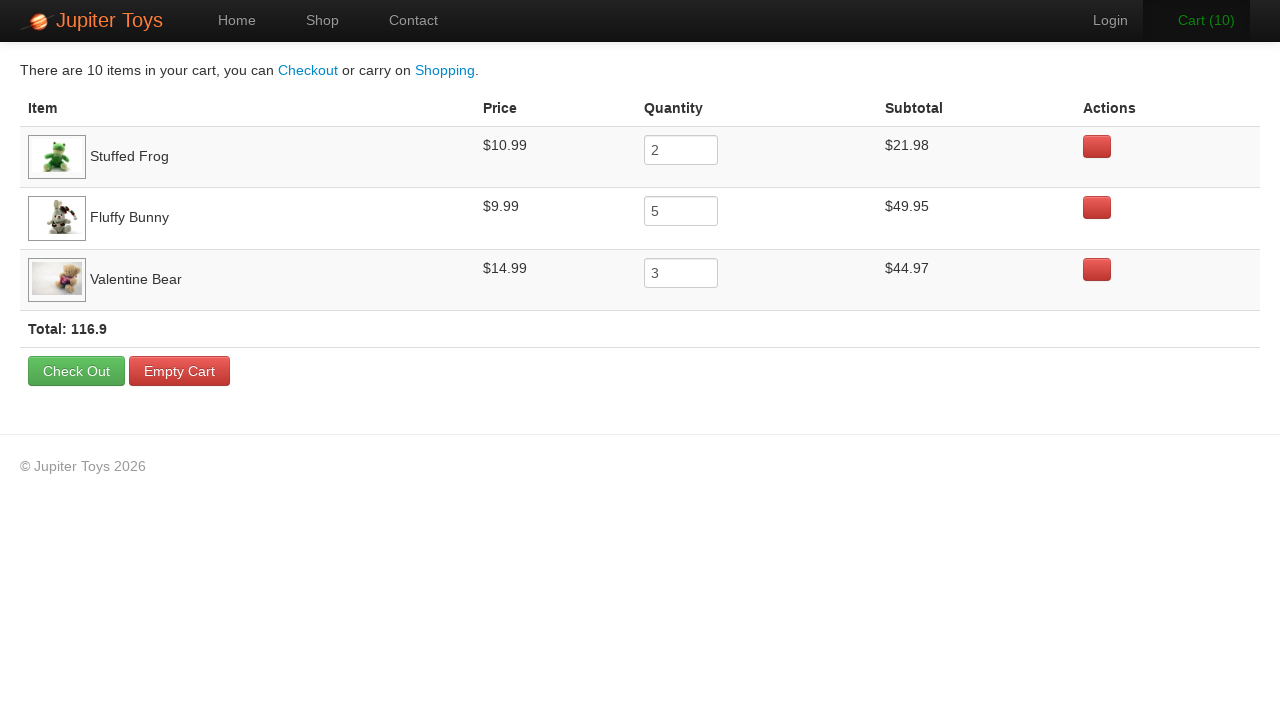